Tests radio button selection functionality by finding and clicking specific radio buttons based on their attributes

Starting URL: https://practice.cydeo.com/radio_buttons

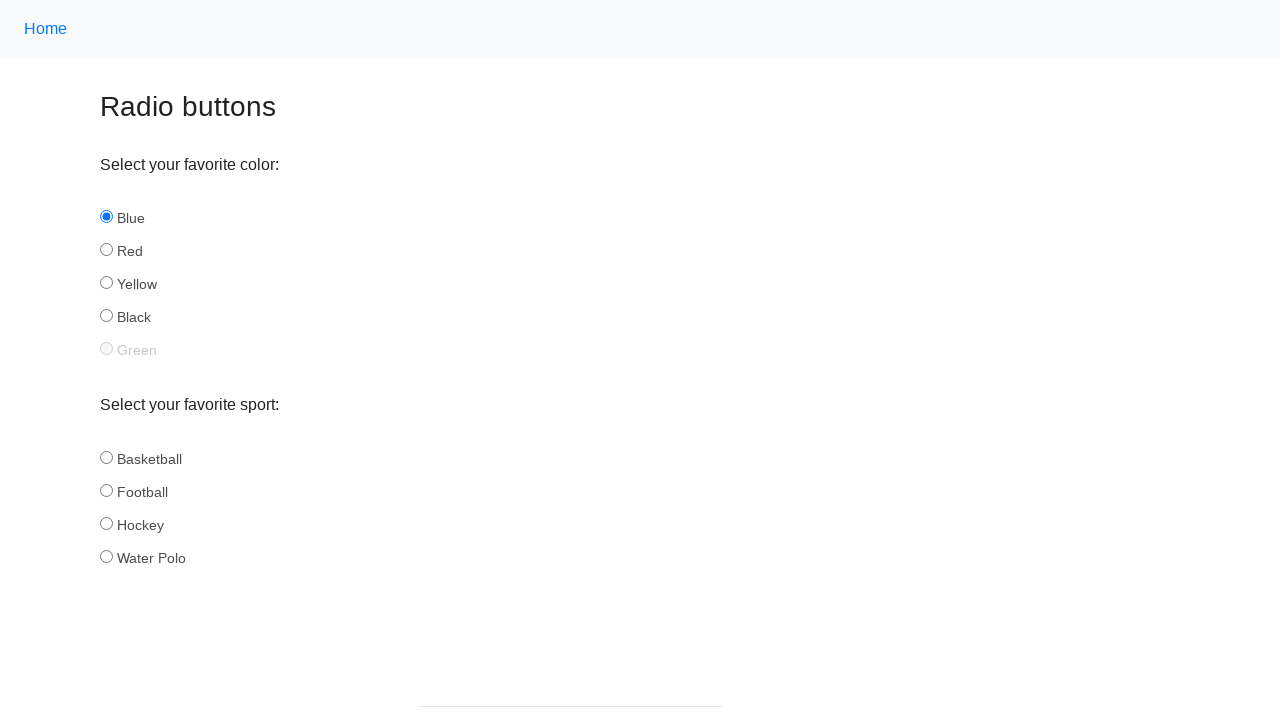

Located all sport radio buttons
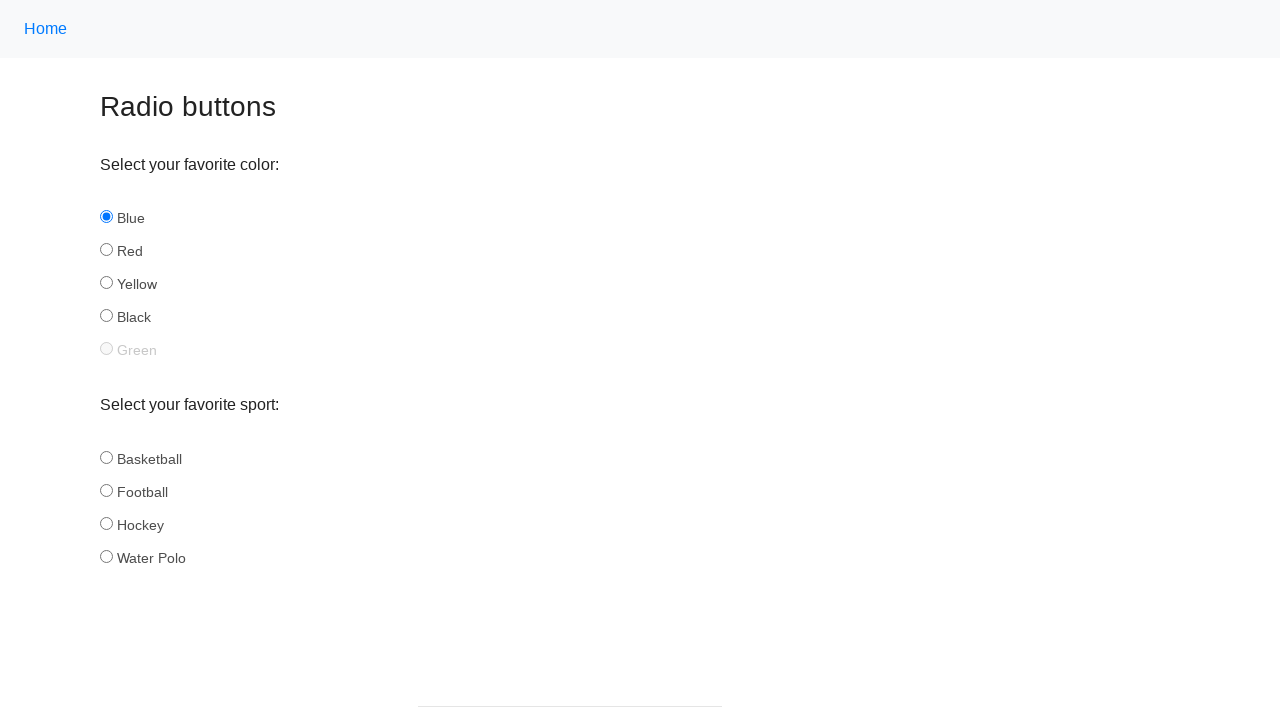

Clicked hockey radio button at (106, 523) on input[name='sport'] >> nth=2
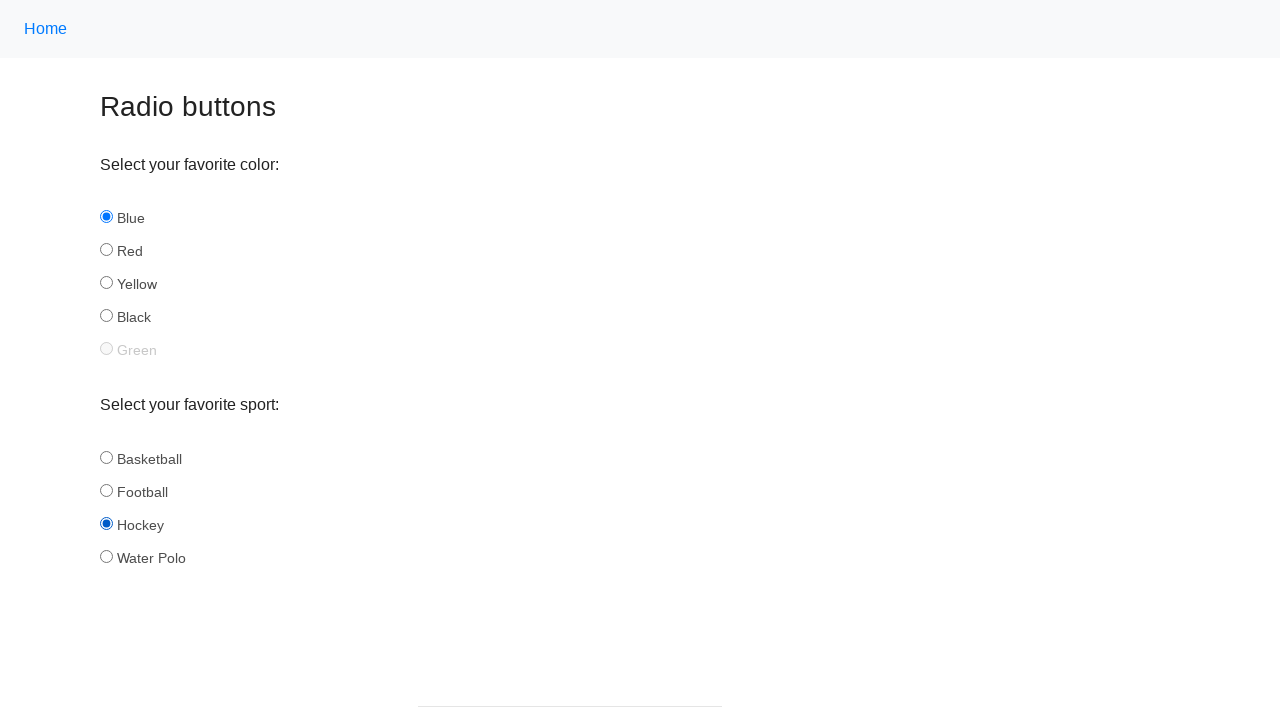

Located all color radio buttons
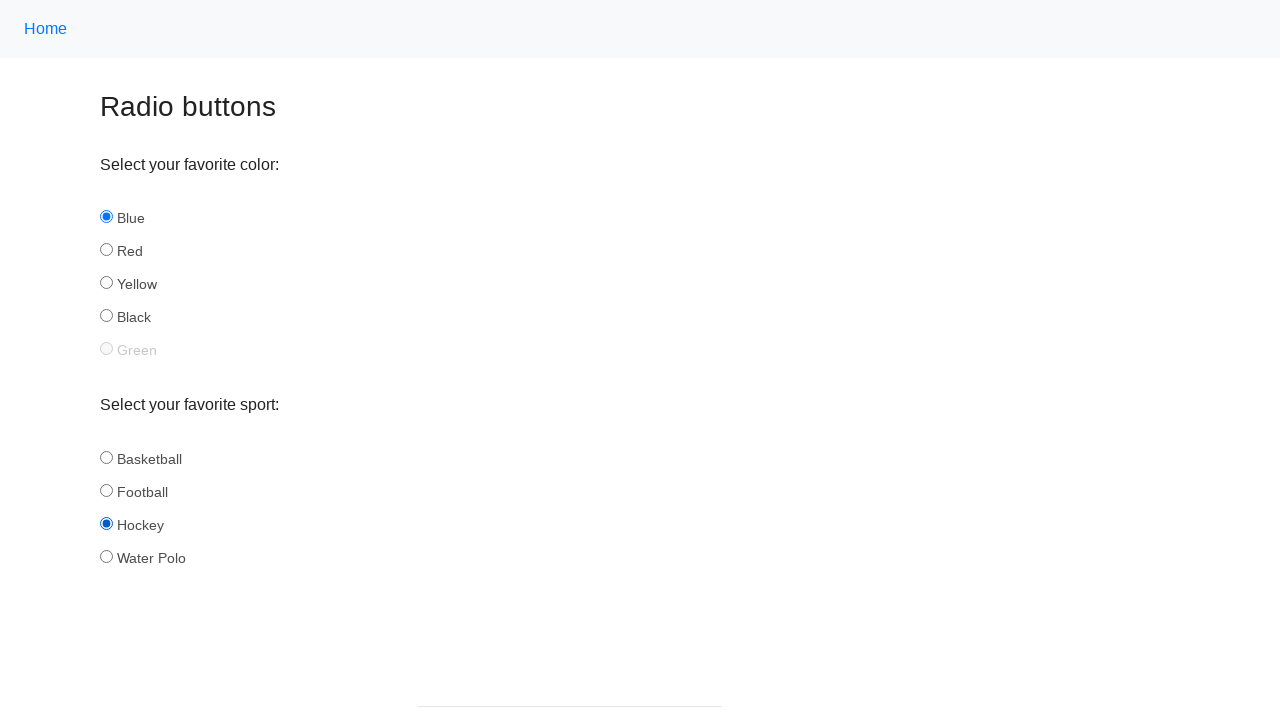

Clicked red radio button at (106, 250) on input[name='color'] >> nth=1
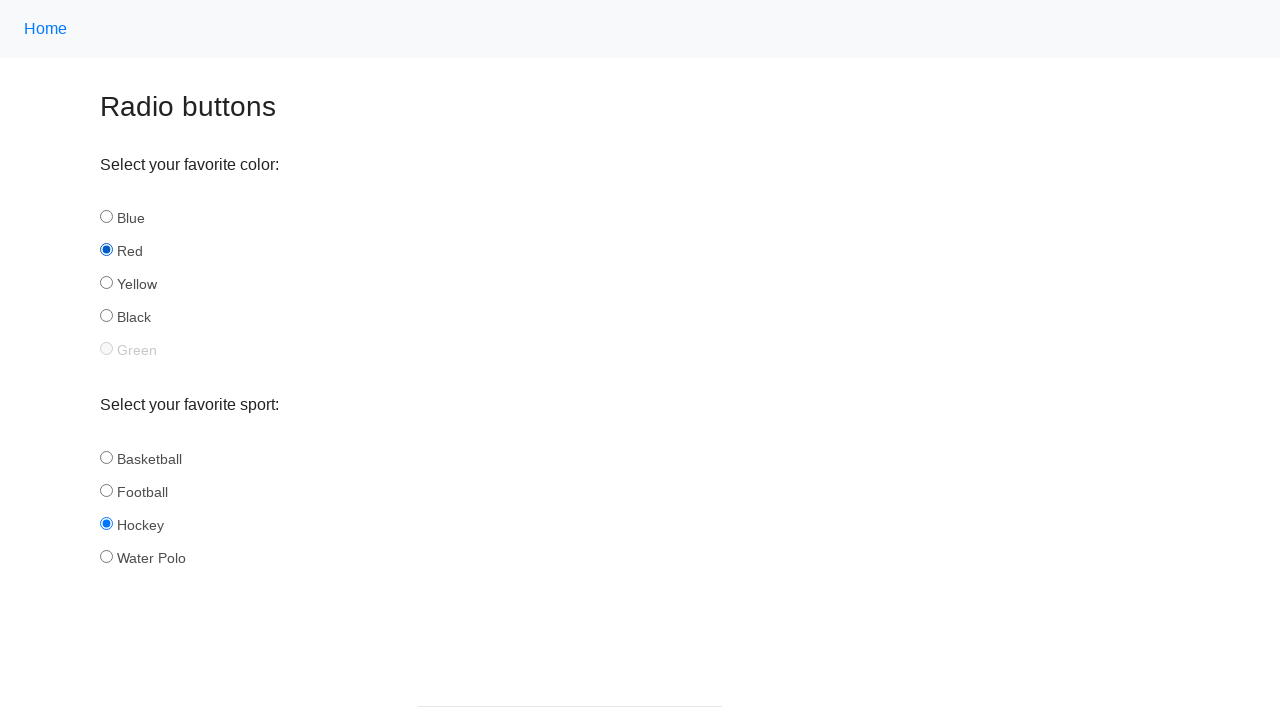

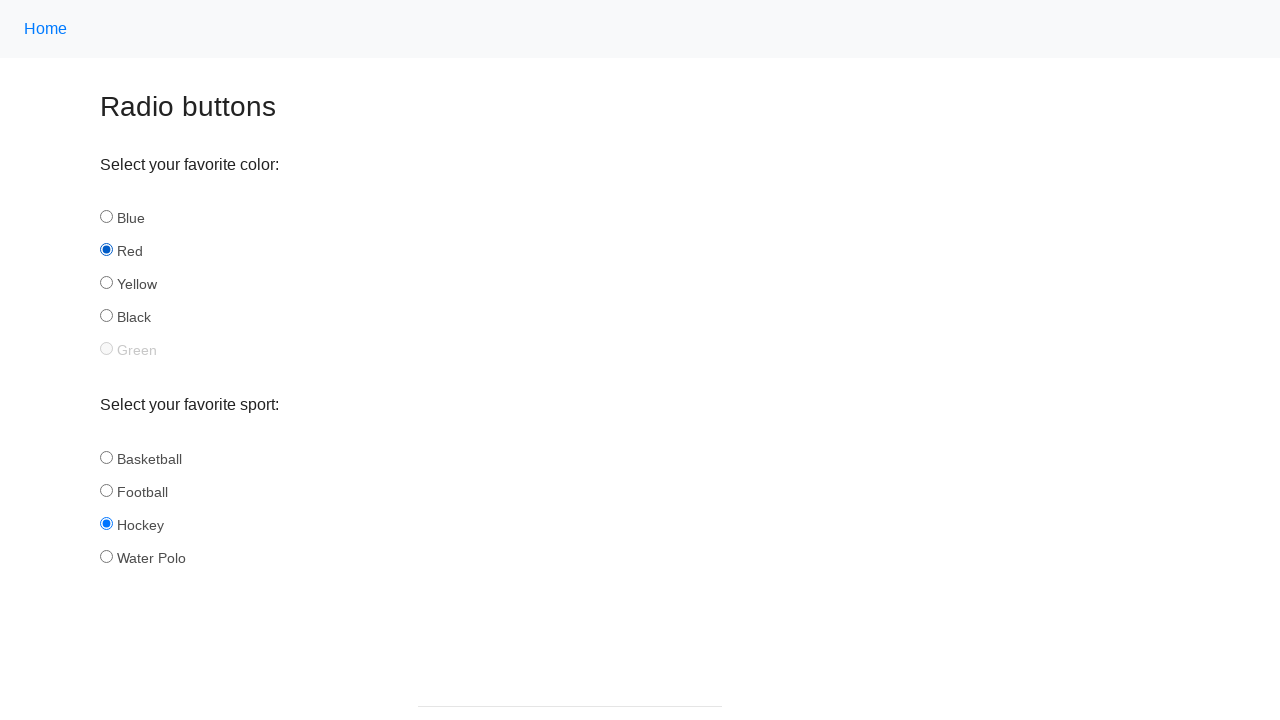